Tests that the text input field is cleared after adding a todo item

Starting URL: https://demo.playwright.dev/todomvc

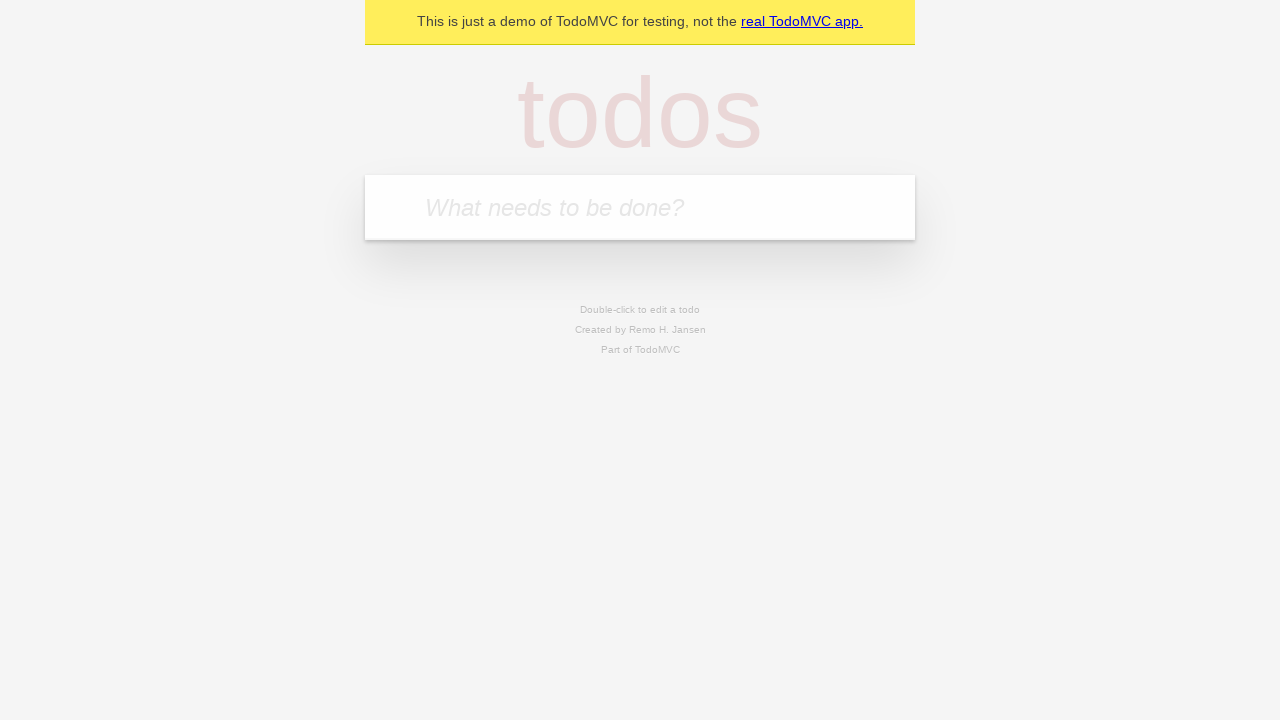

Filled todo input field with 'buy some cheese' on internal:attr=[placeholder="What needs to be done?"i]
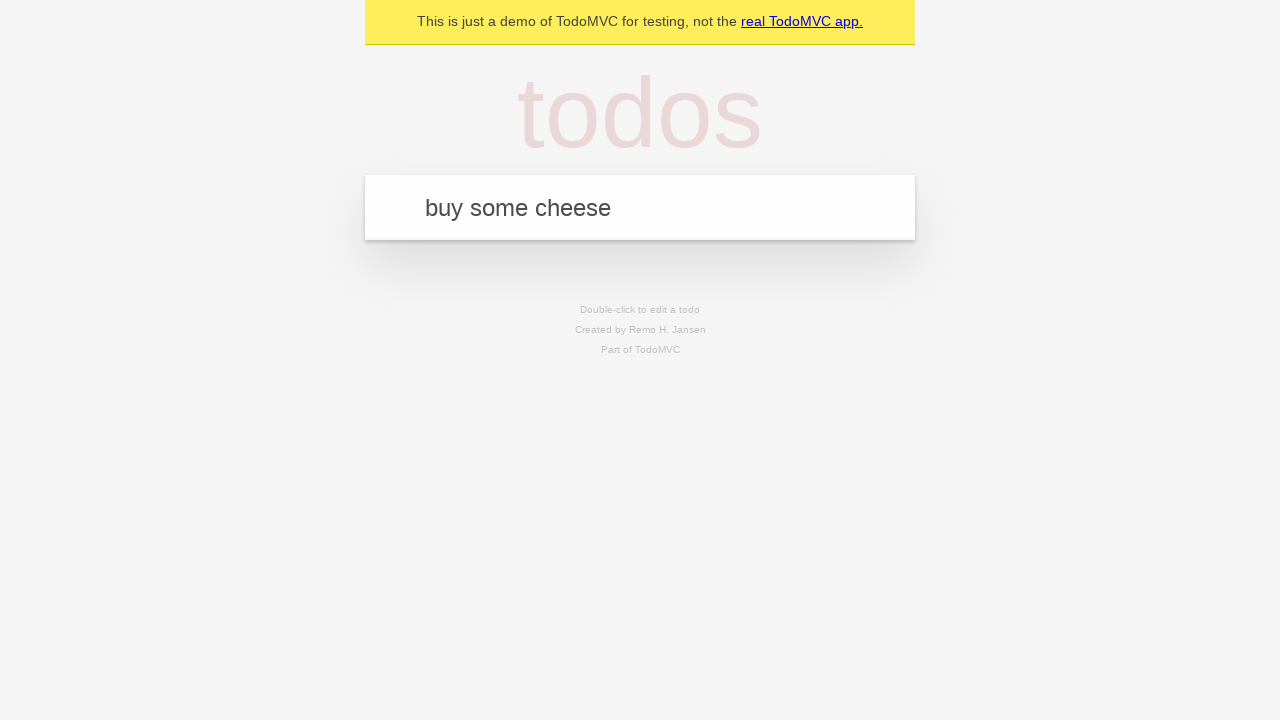

Pressed Enter to add todo item on internal:attr=[placeholder="What needs to be done?"i]
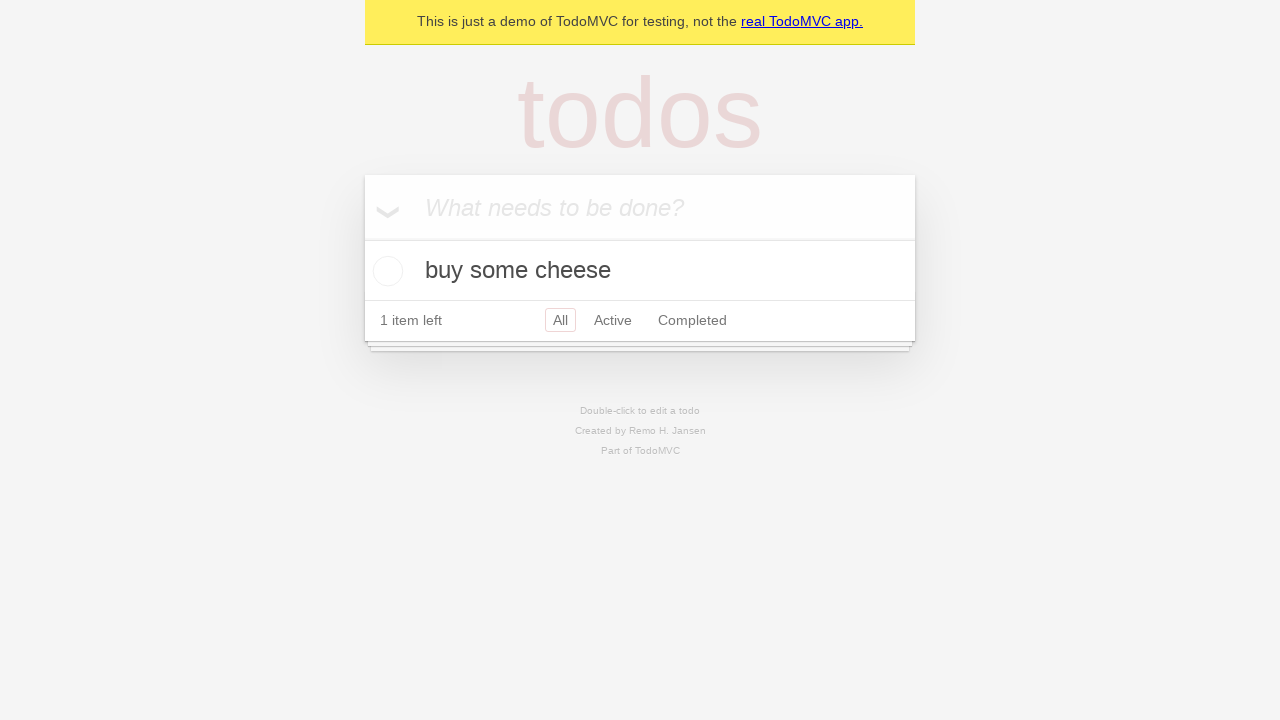

Todo item appeared in the list
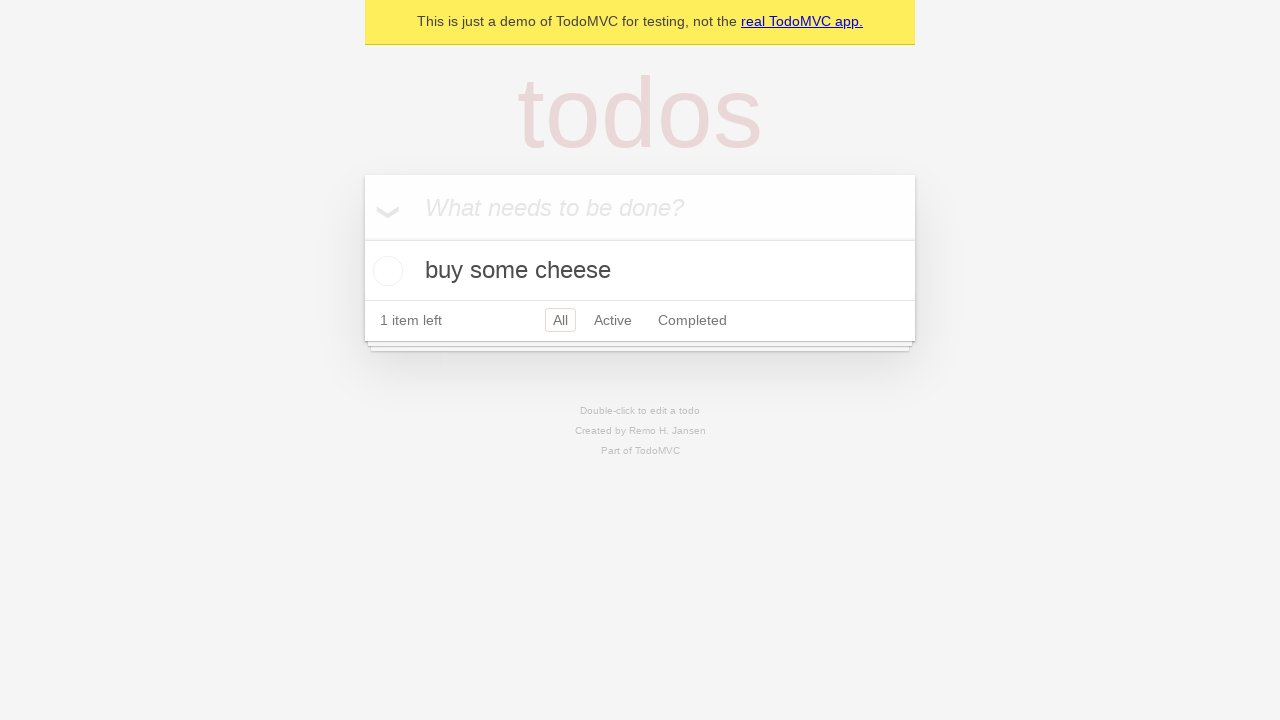

Verified that the text input field was cleared after adding the todo item
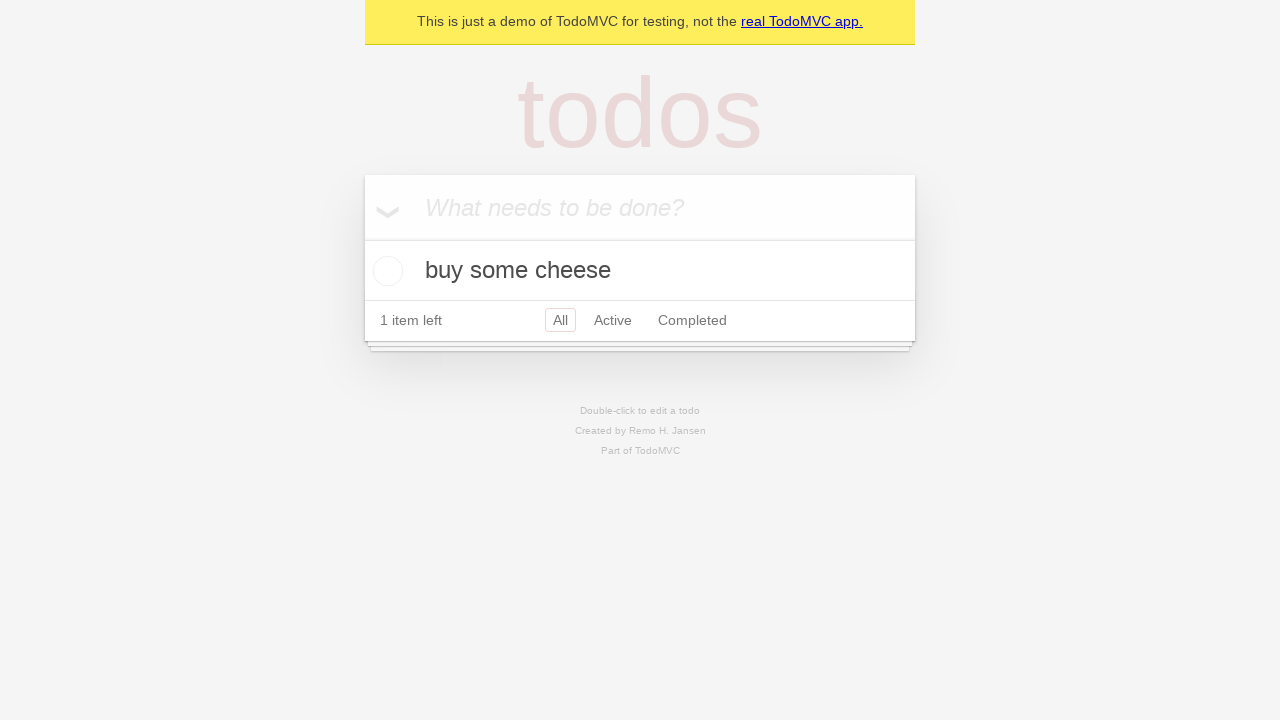

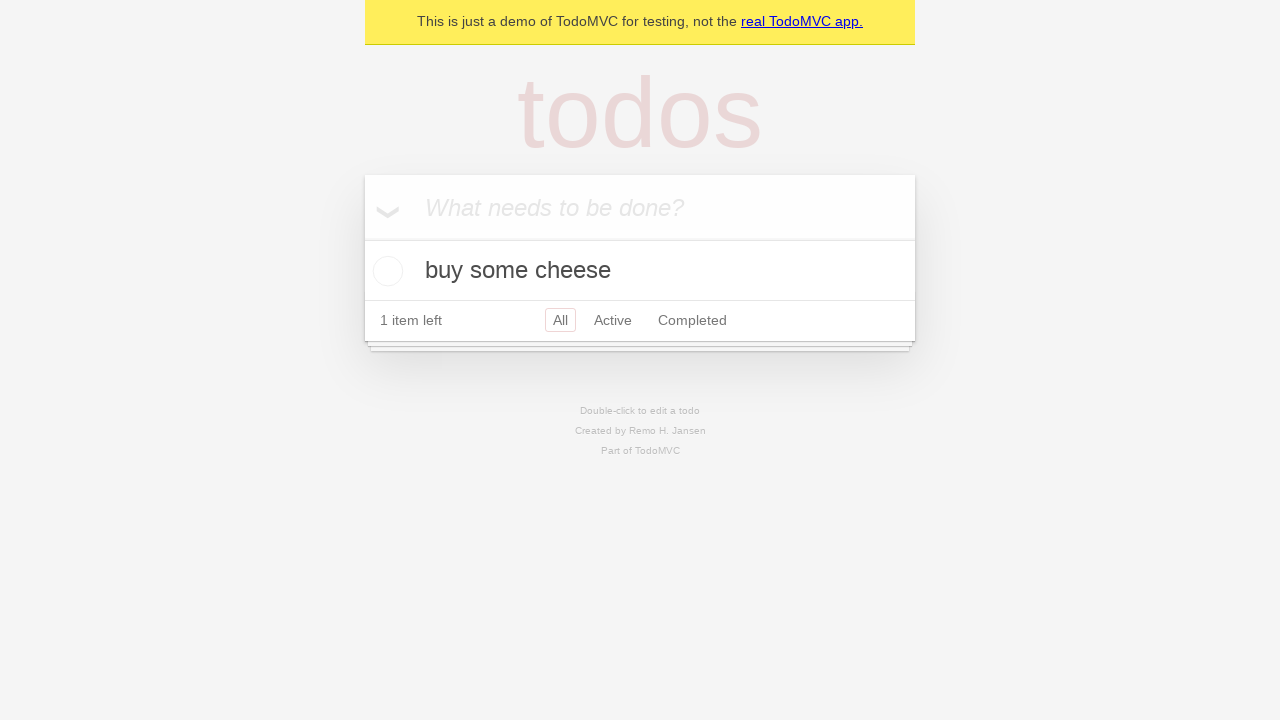